Tests navigation by clicking on the about link and verifying the page loads

Starting URL: https://v1.training-support.net

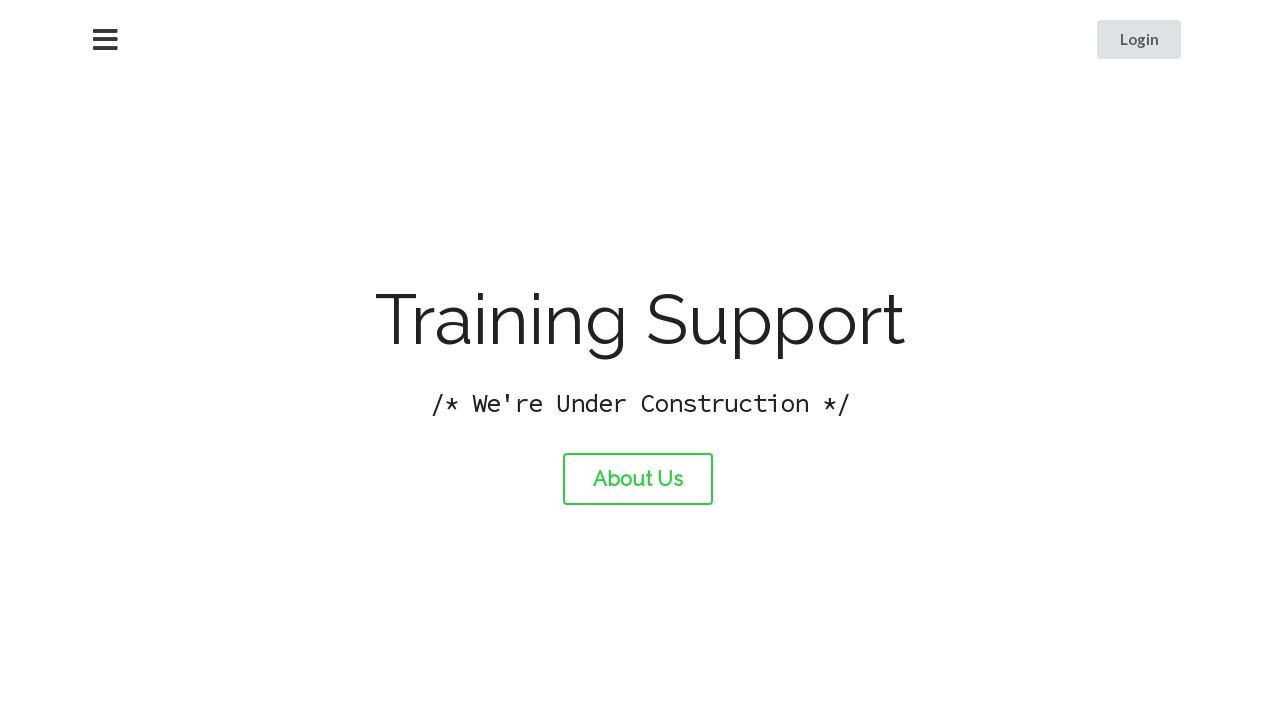

Clicked on the about link at (638, 479) on #about-link
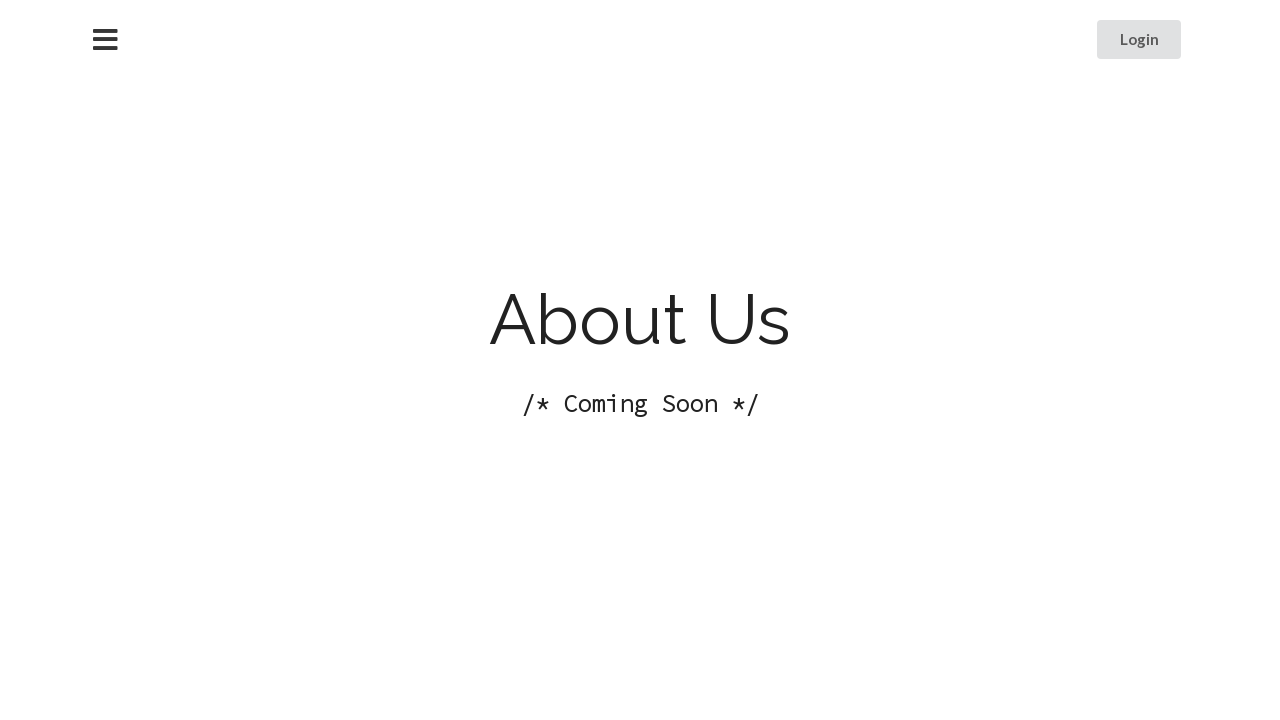

About page loaded (domcontentloaded)
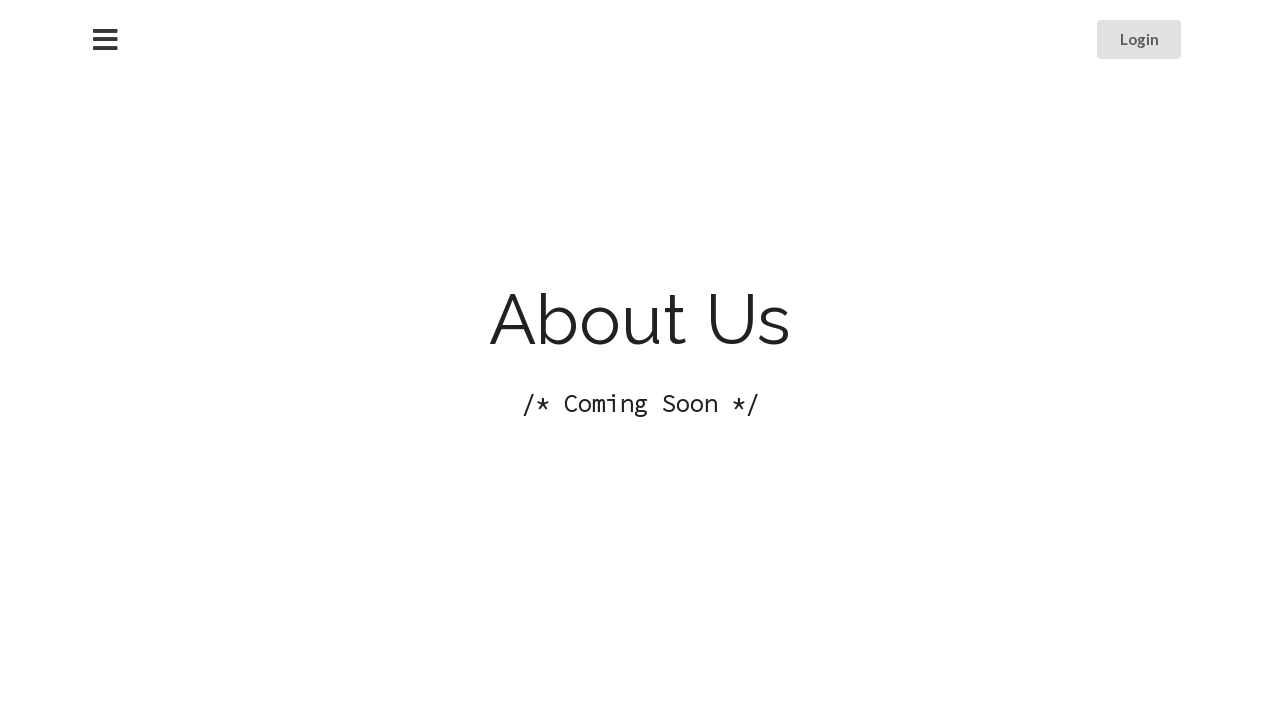

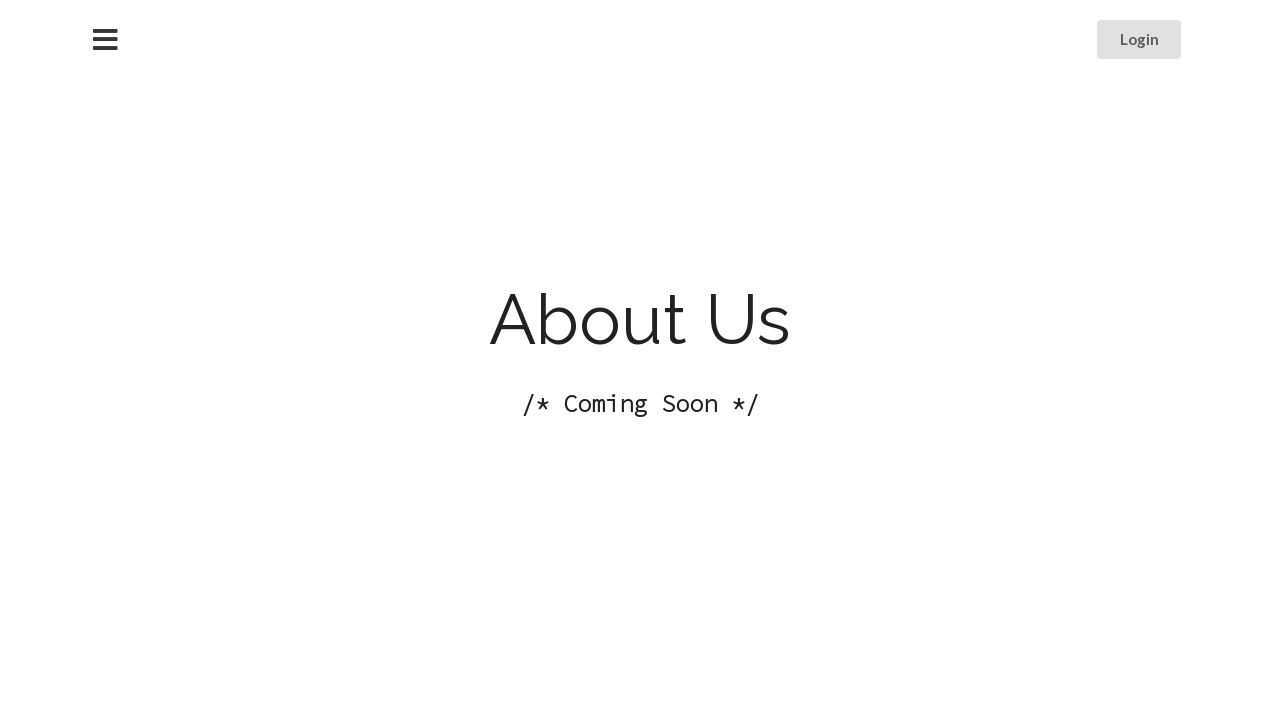